Tests the Add/Remove Elements functionality by clicking the add button twice to create two delete buttons, then removing one and verifying only one remains

Starting URL: http://the-internet.herokuapp.com/

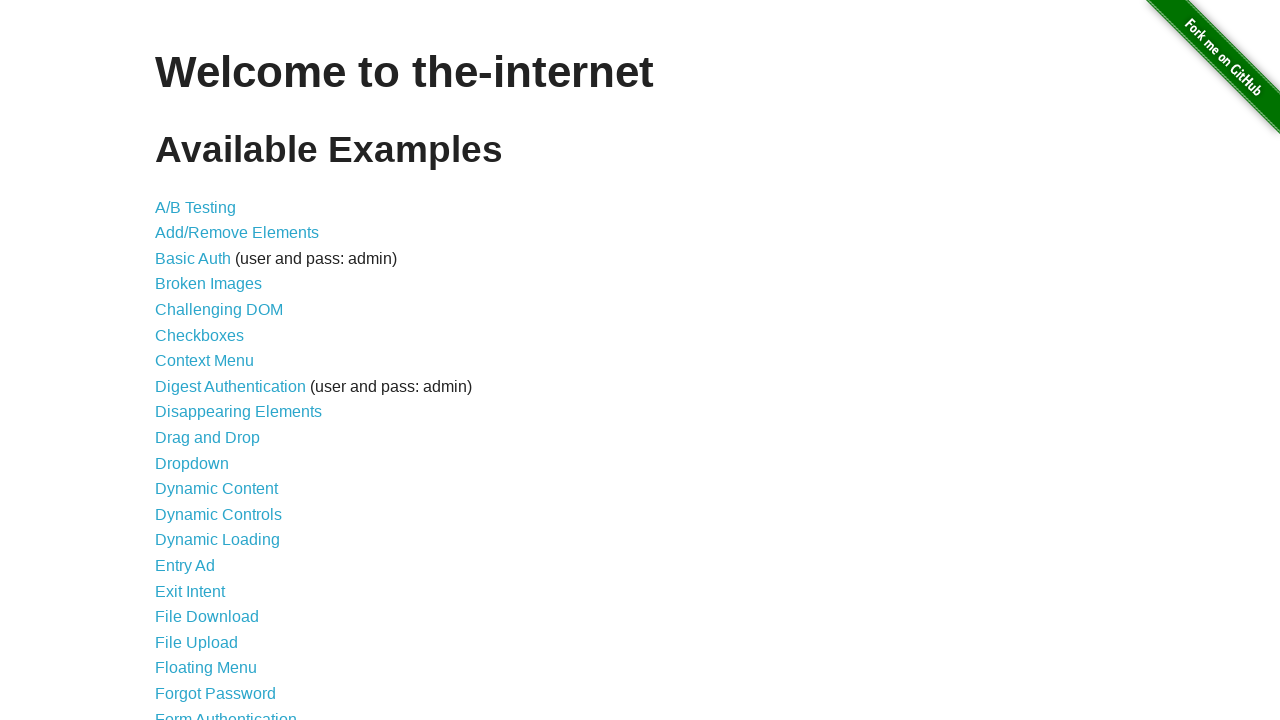

Clicked on Add/Remove Elements link at (237, 233) on xpath=//*[@id="content"]/ul/li[2]/a
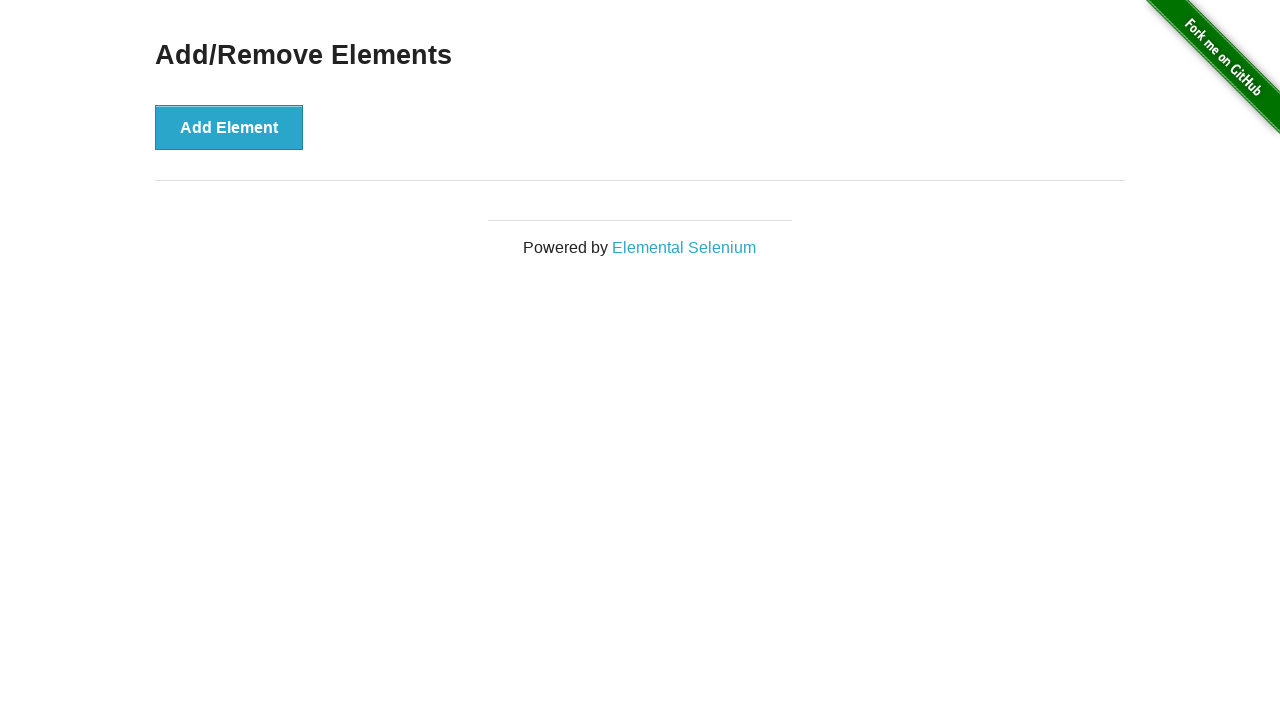

Clicked Add Element button (first time) at (229, 127) on xpath=//*[@id="content"]/div/button
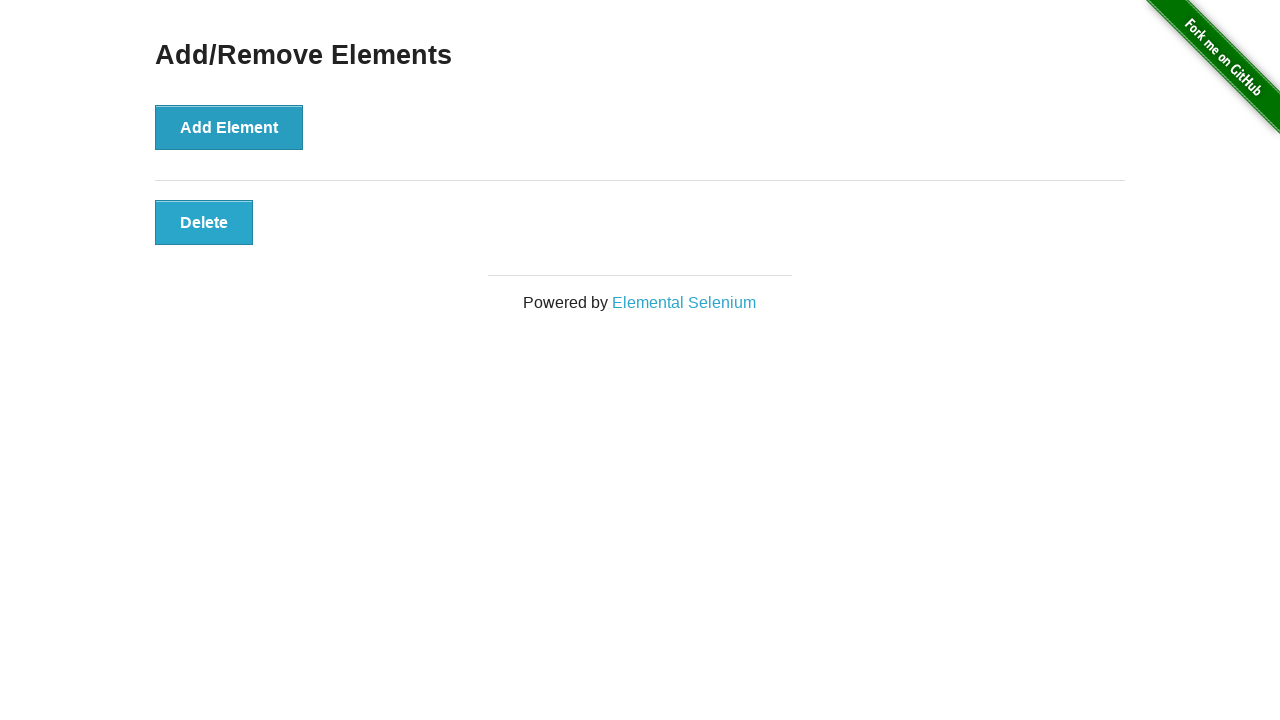

Clicked Add Element button (second time) at (229, 127) on xpath=//*[@id="content"]/div/button
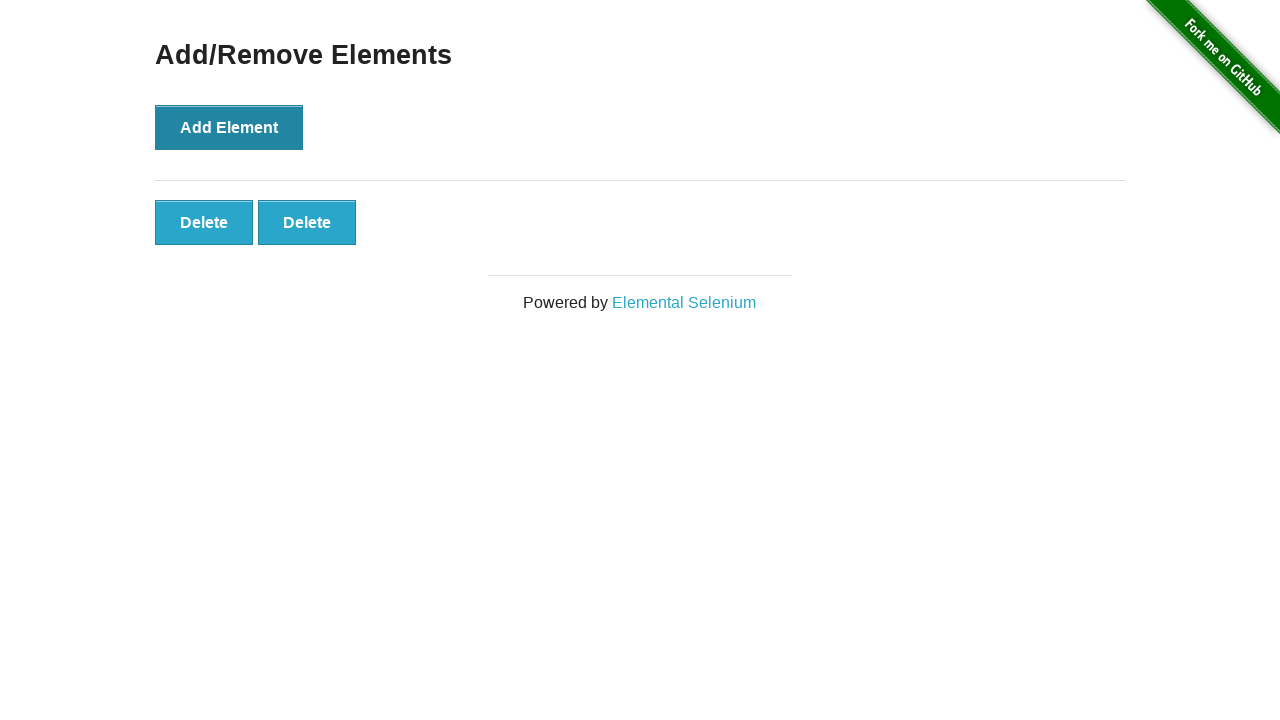

Delete buttons appeared after adding two elements
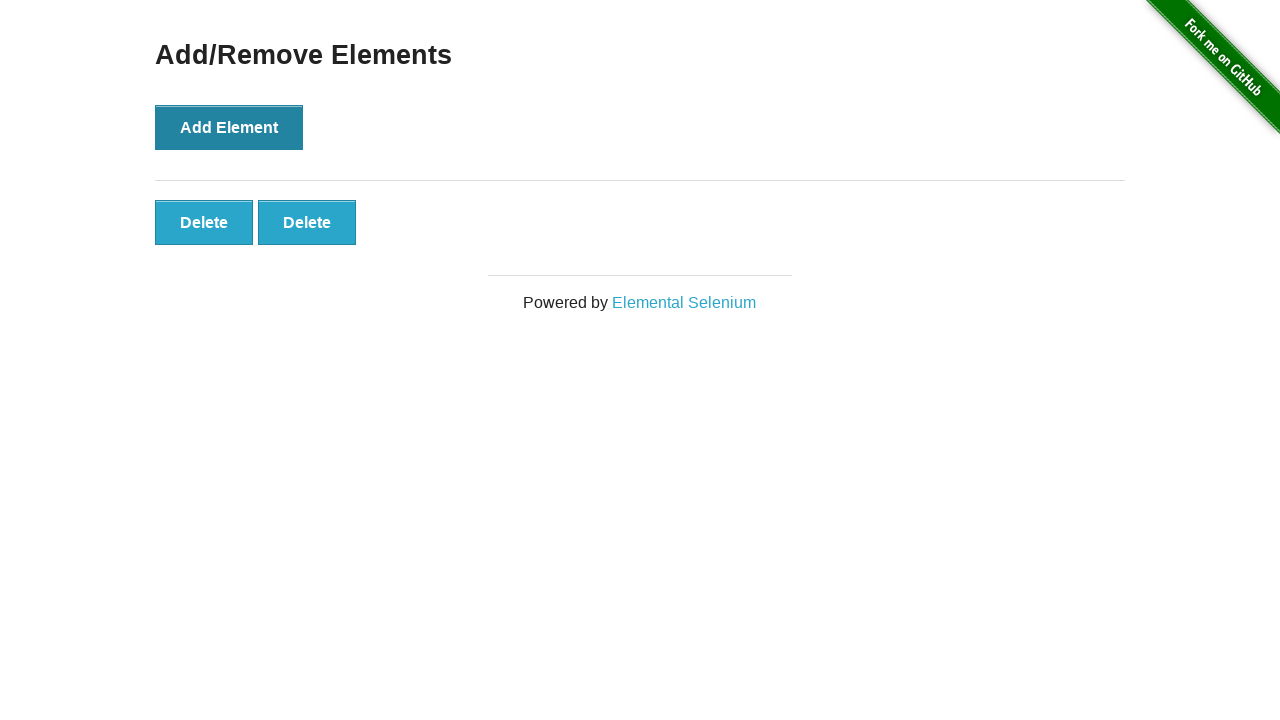

Clicked the first Delete button to remove one element at (204, 222) on xpath=//button[text()='Delete'] >> nth=0
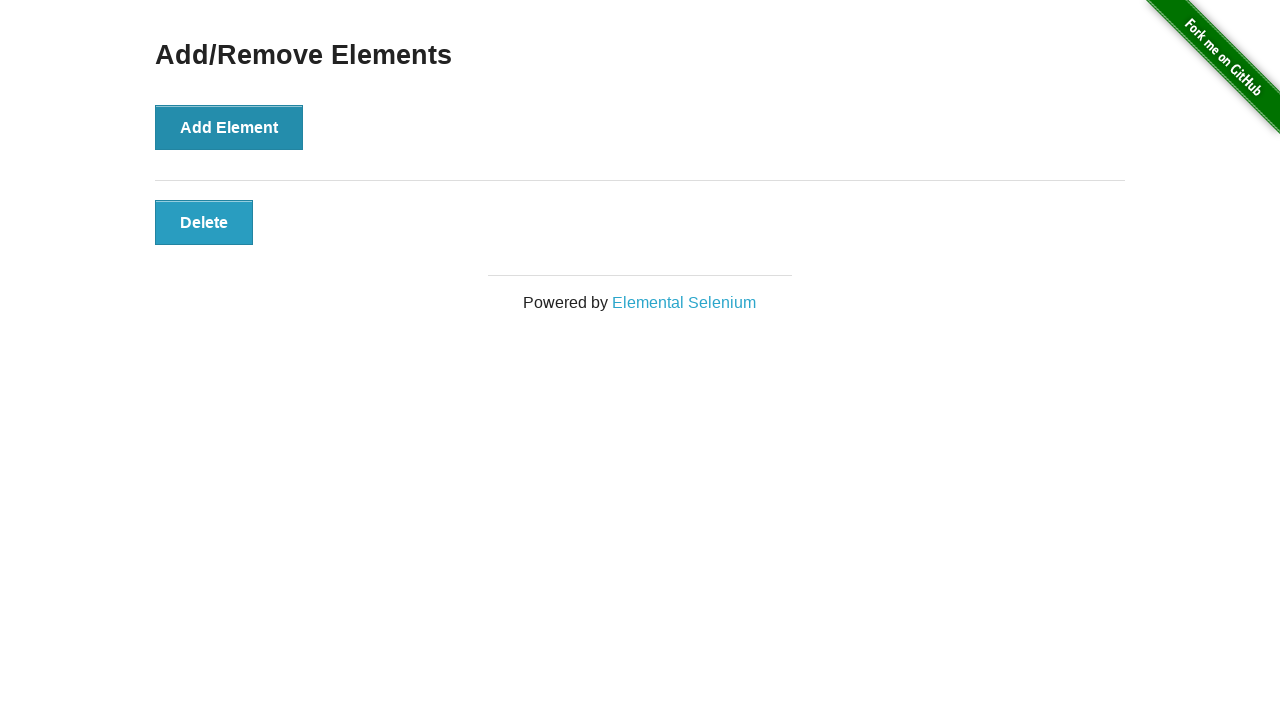

Verified that one Delete button remains after removal
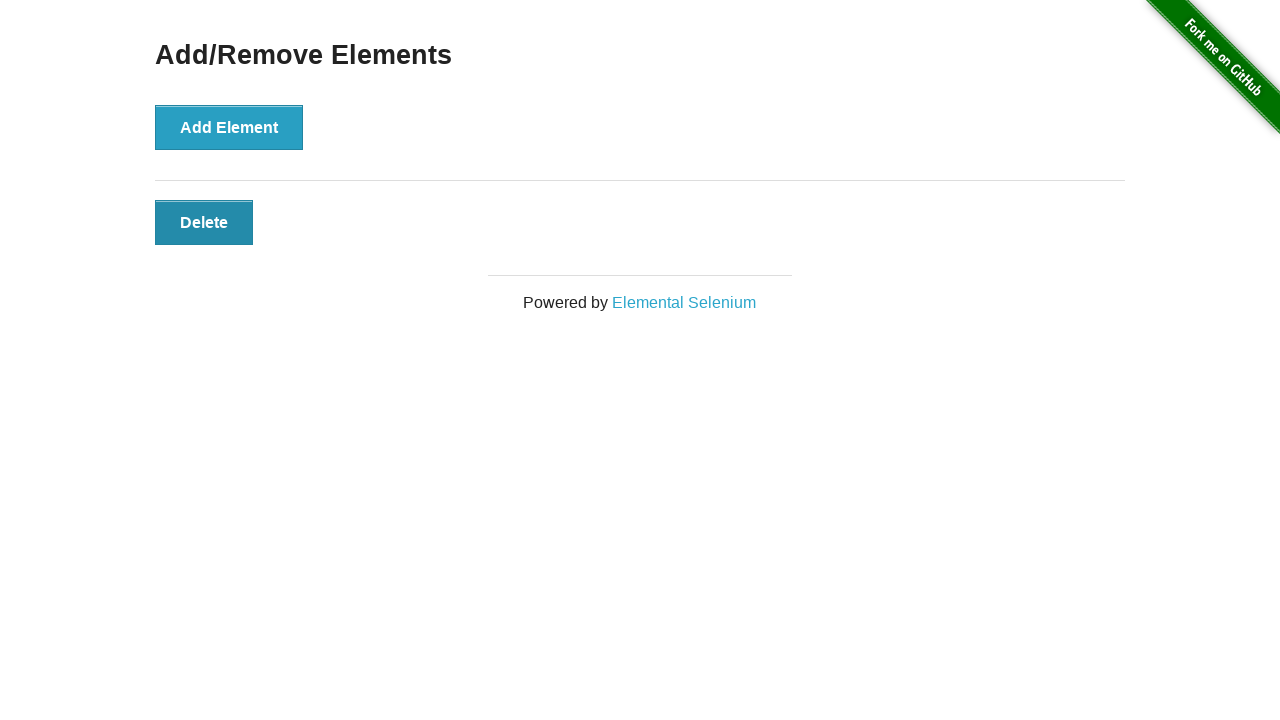

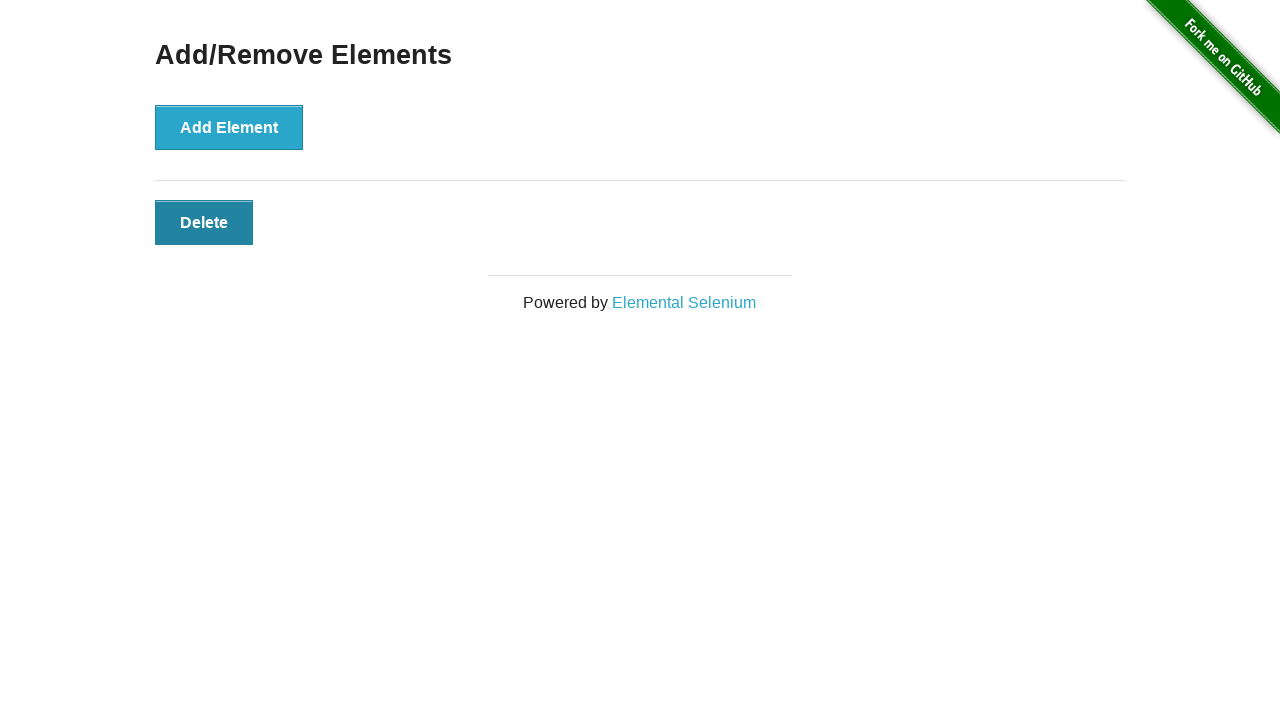